Tests the W3Schools Python code editor by clicking on the code area, selecting all text, filling with new content, copying it, and interacting with the result iframe

Starting URL: https://www.w3schools.com/python/trypython.asp?filename=demo_default

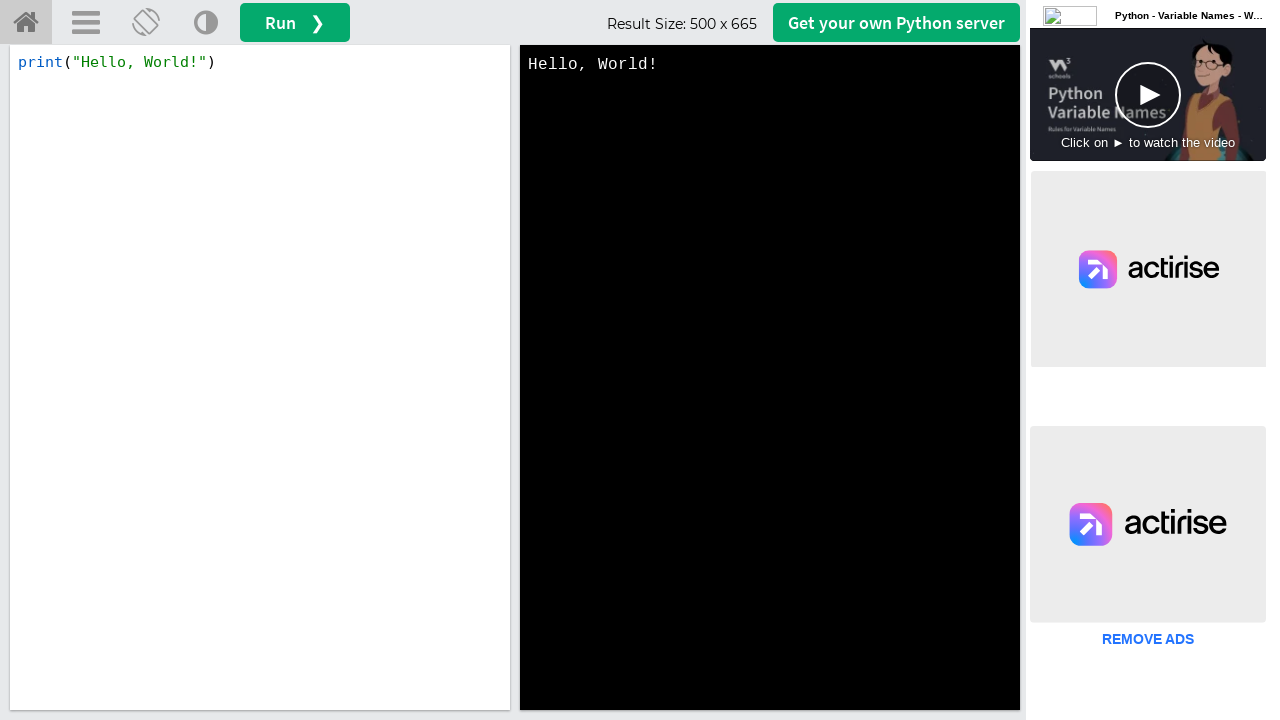

Clicked on the code editor area at (271, 382) on .CodeMirror-scroll
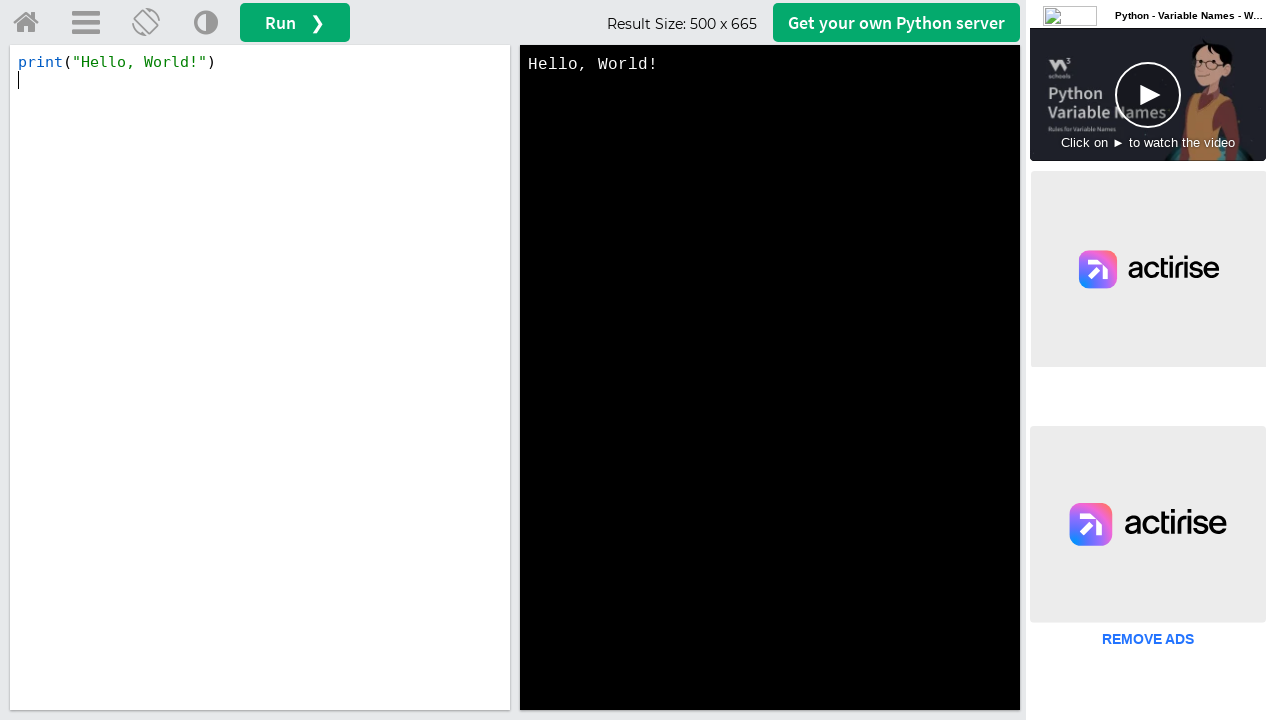

Selected all text in the editor using Ctrl+A on internal:role=textbox
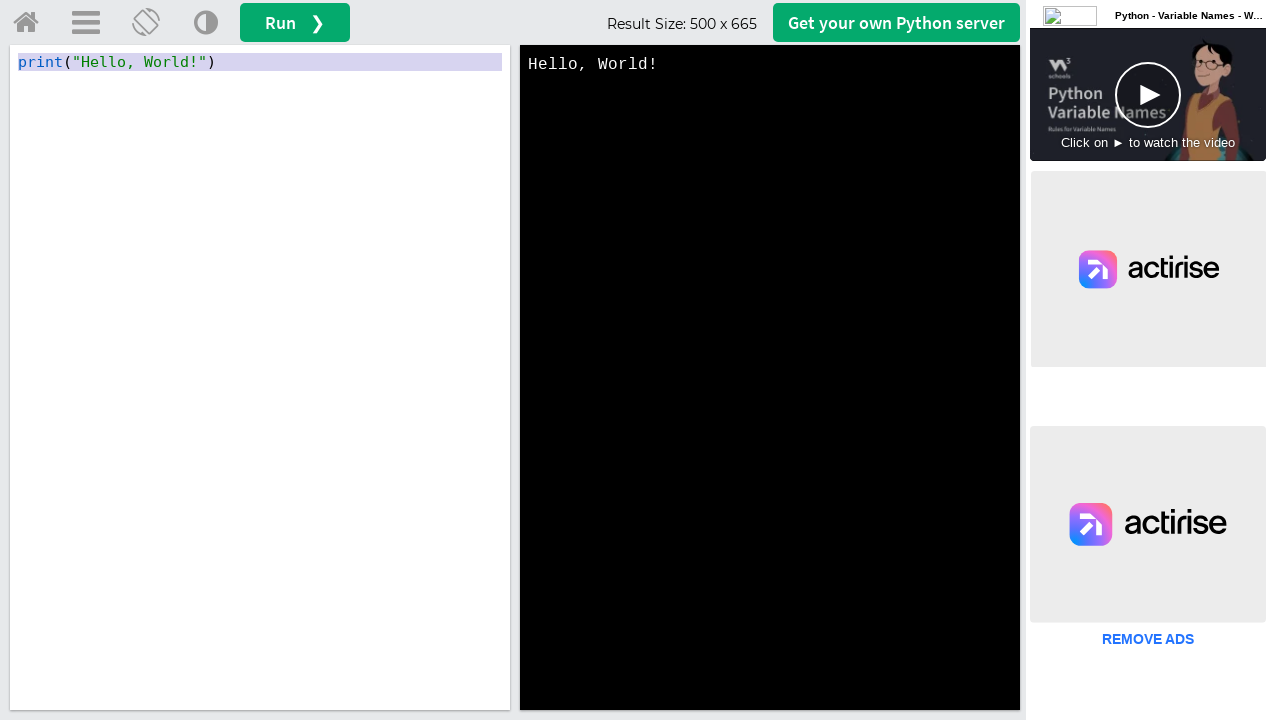

Filled editor with 'Hello world' on internal:role=textbox
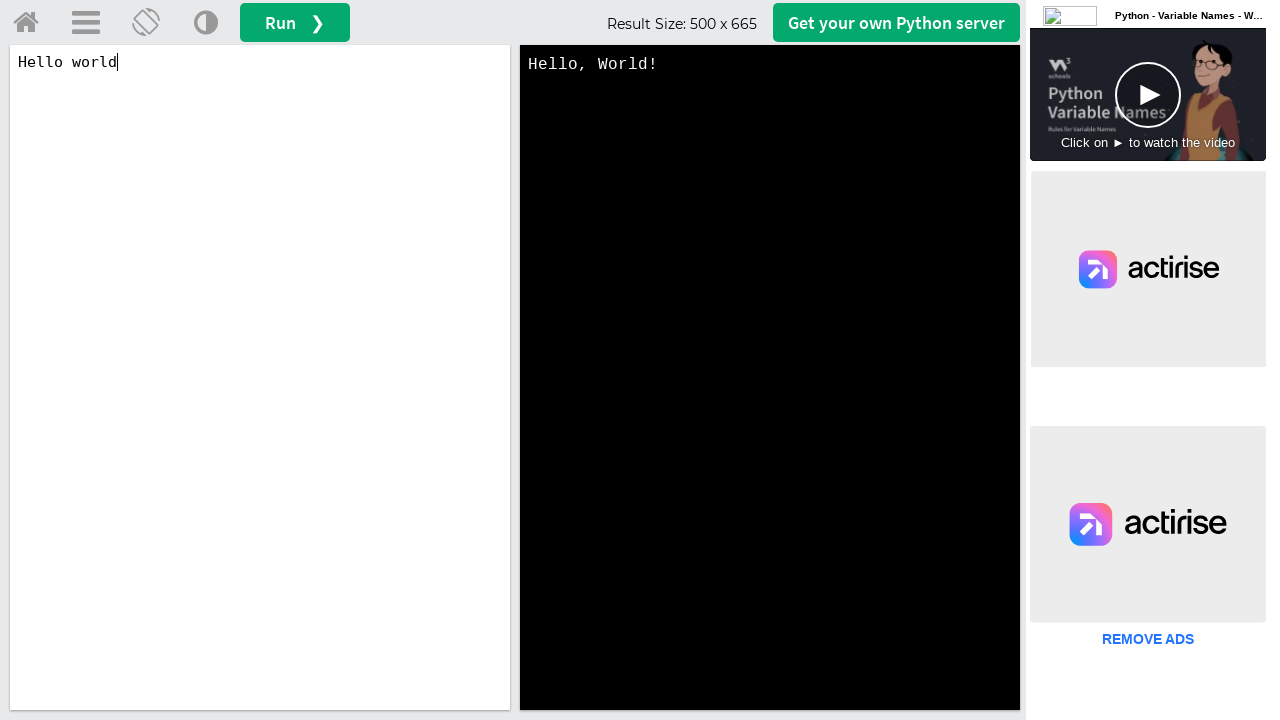

Selected all new content in the editor on internal:role=textbox
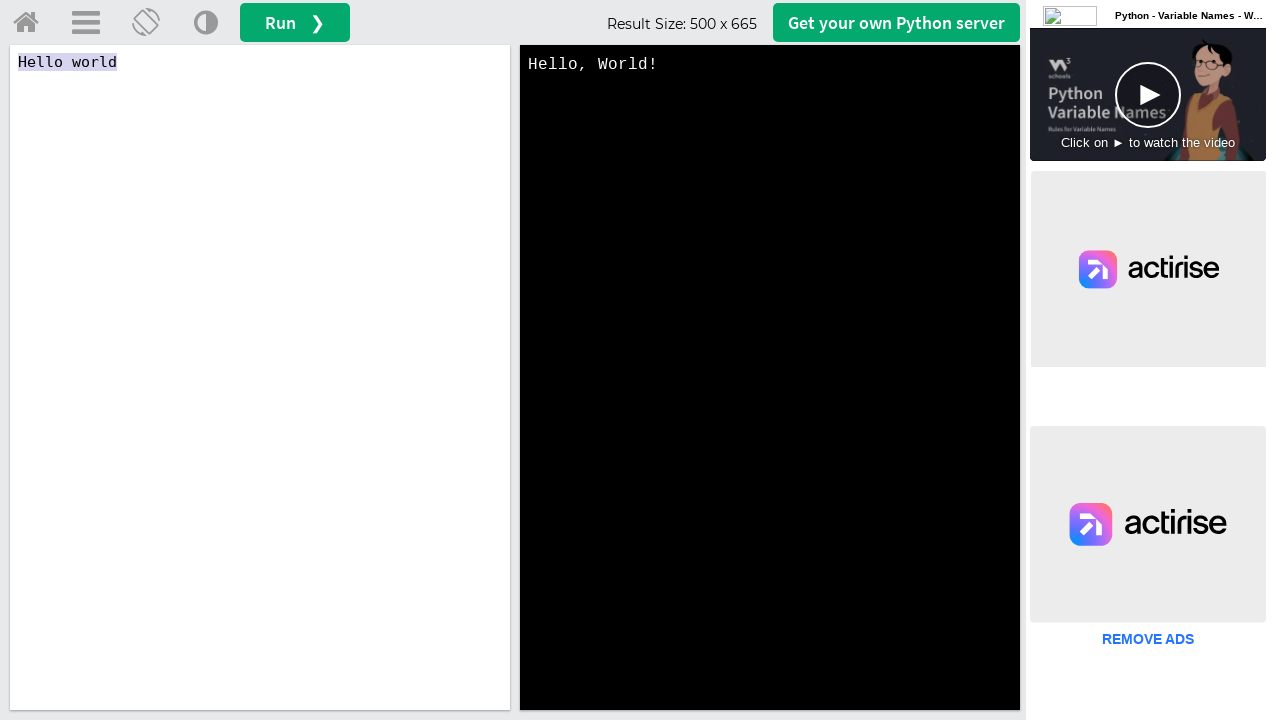

Copied selected content to clipboard on internal:role=textbox
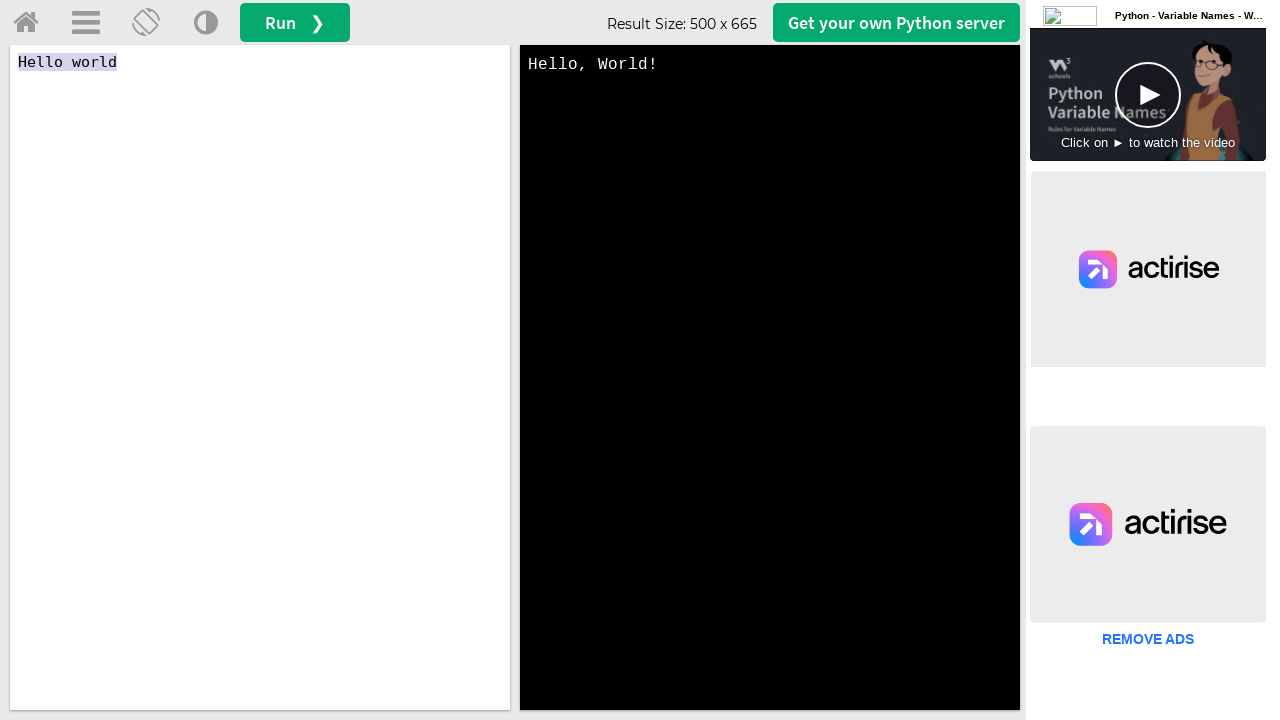

Clicked on the iframe result area at (770, 378) on #iframeResult
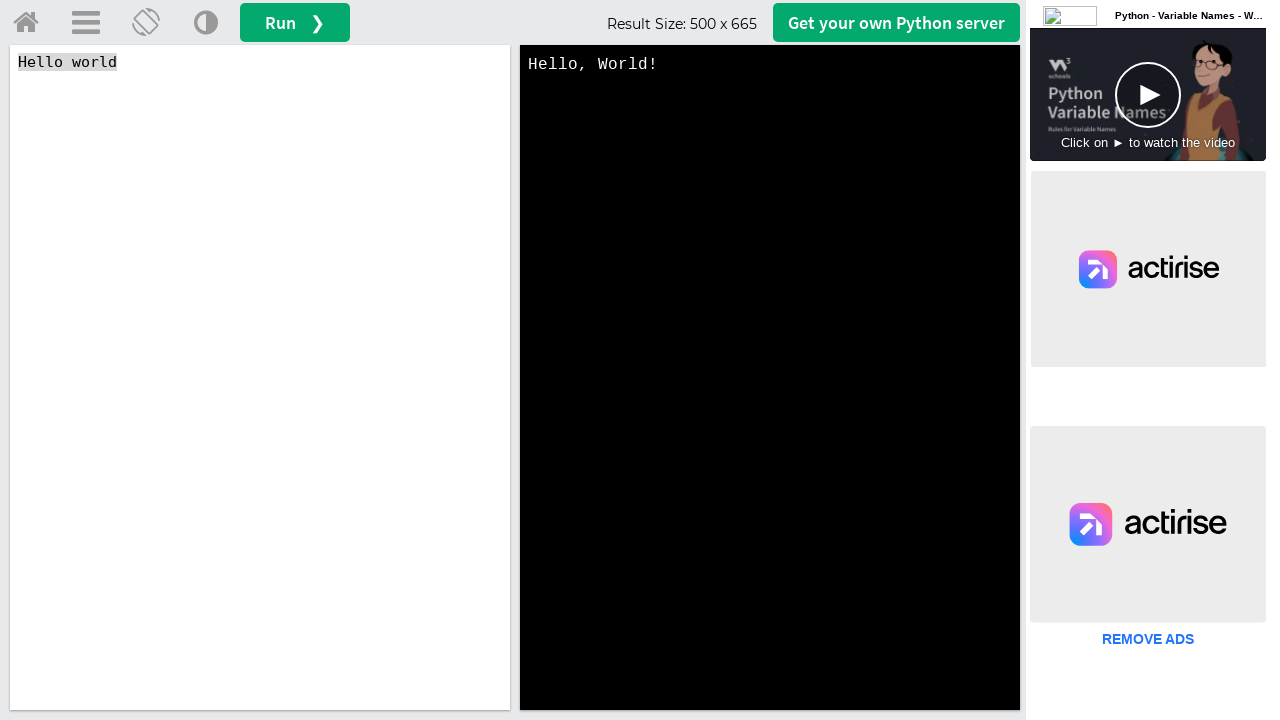

Clicked on 'Hello, World!' output text at (770, 65) on internal:text="Hello, World!"s
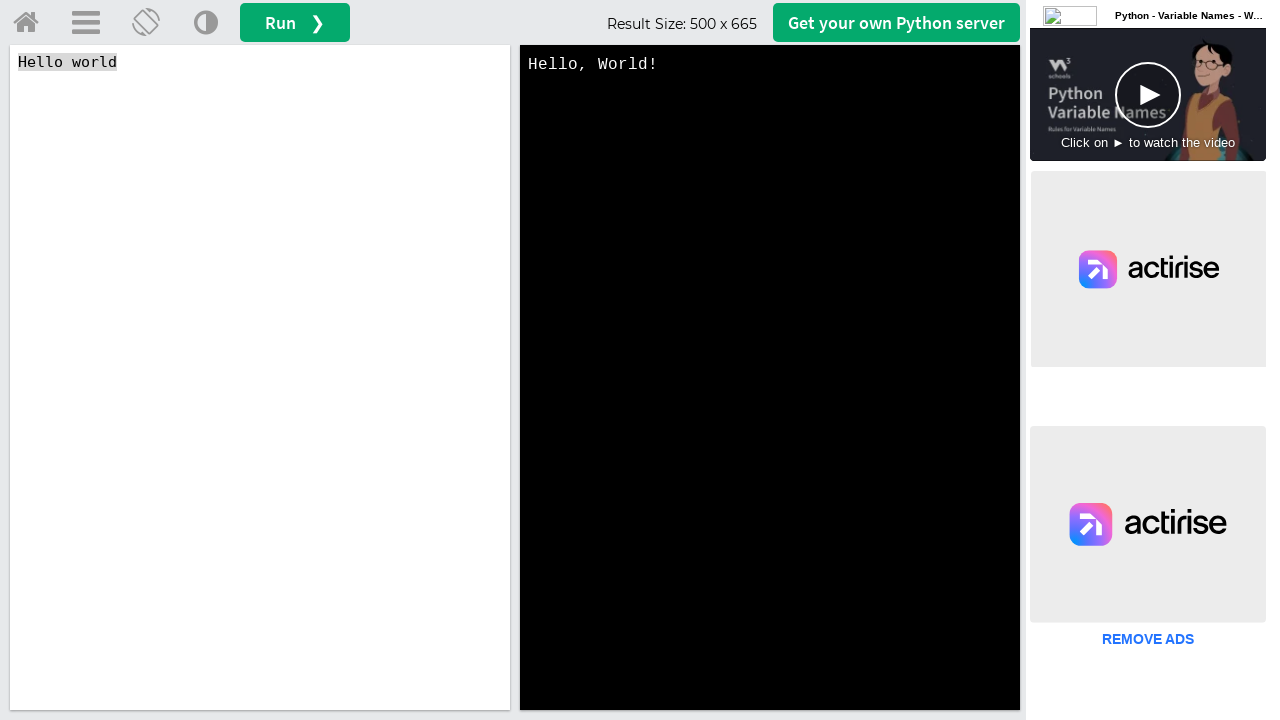

Clicked on 'Hello, World!' output text again at (770, 65) on internal:text="Hello, World!"s
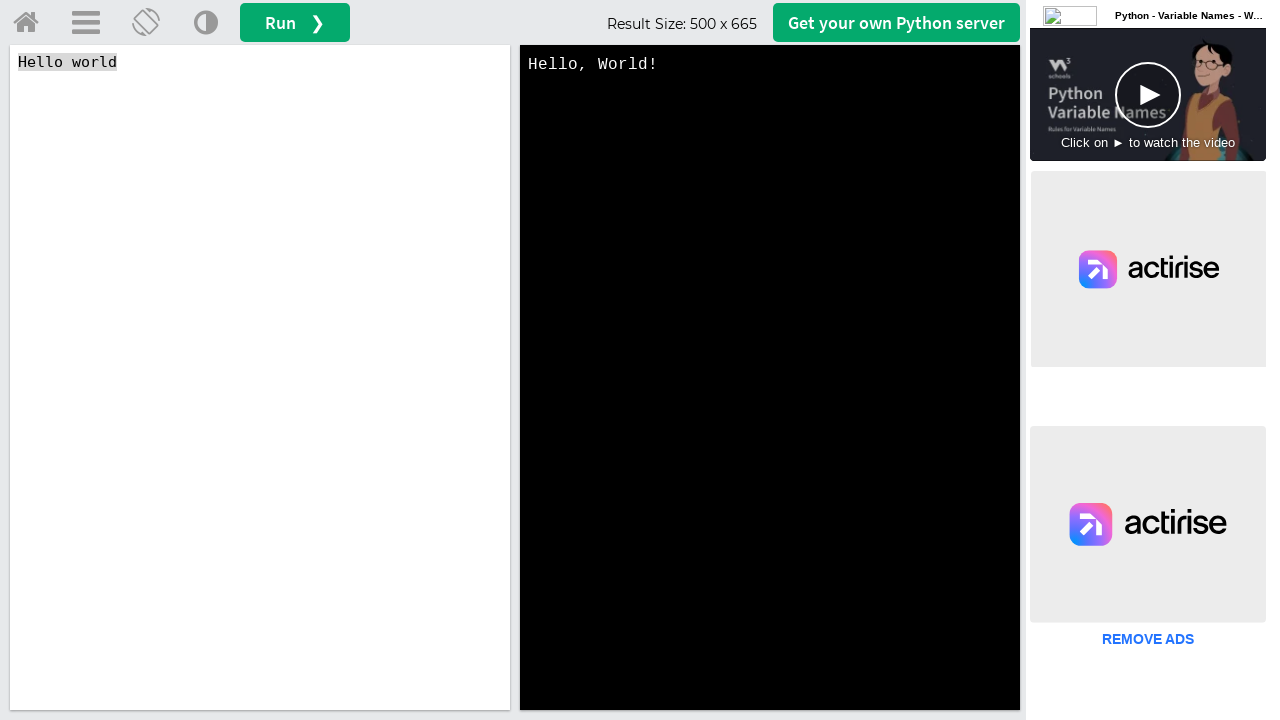

Clicked on the code lines area at (260, 62) on .CodeMirror-lines
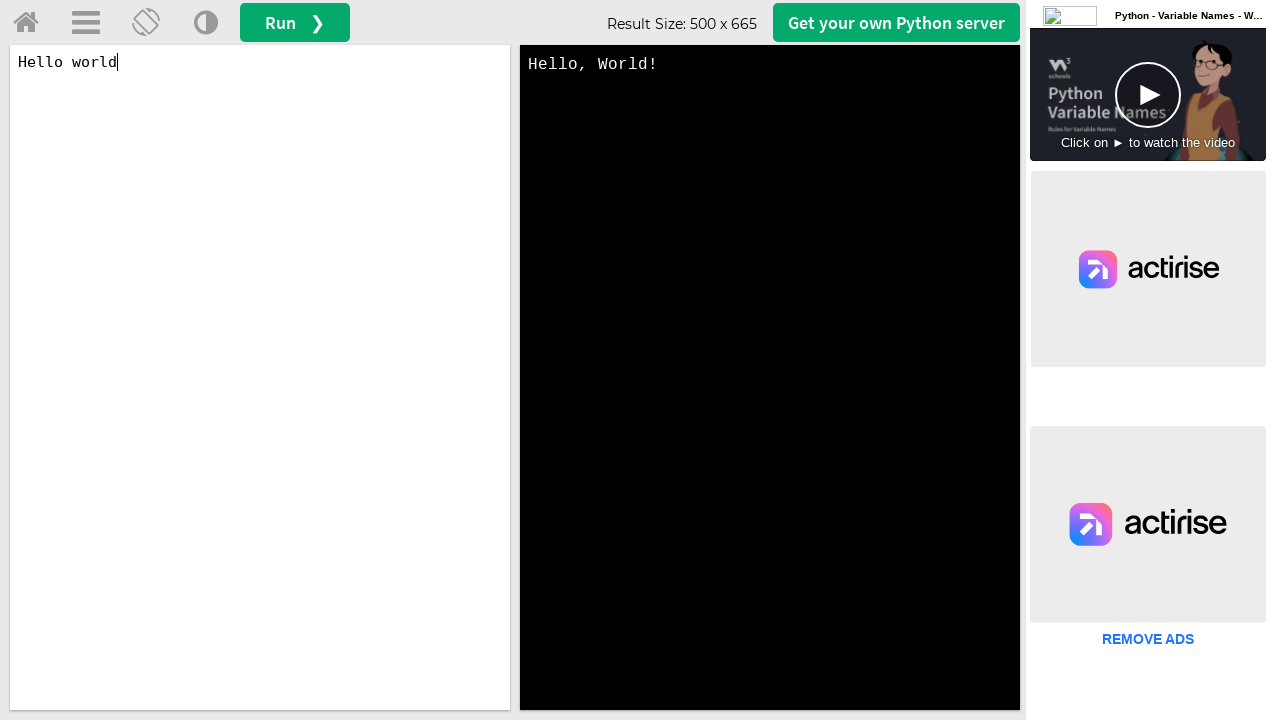

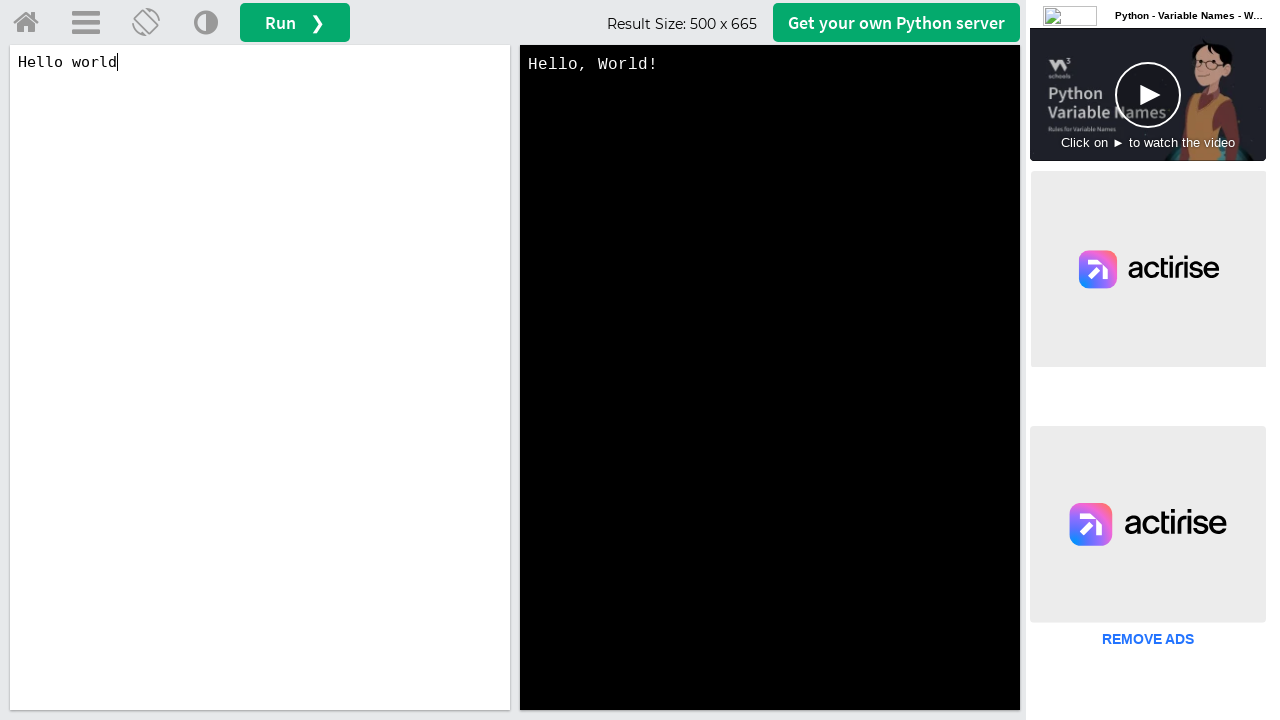